Tests navigation to the Living Liquidz website and clicks on the SPIRITS category link using XPath with normalize-space function to handle whitespace in text

Starting URL: https://livingliquidz.com/

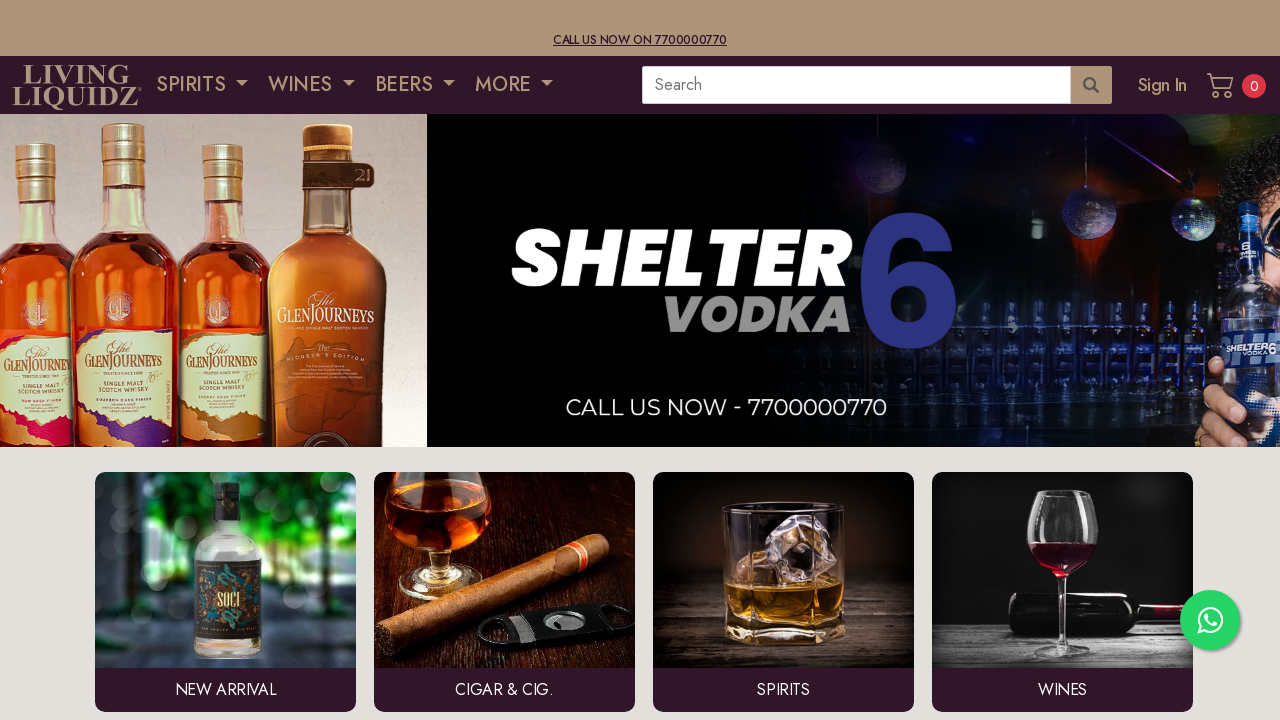

Navigated to Living Liquidz website
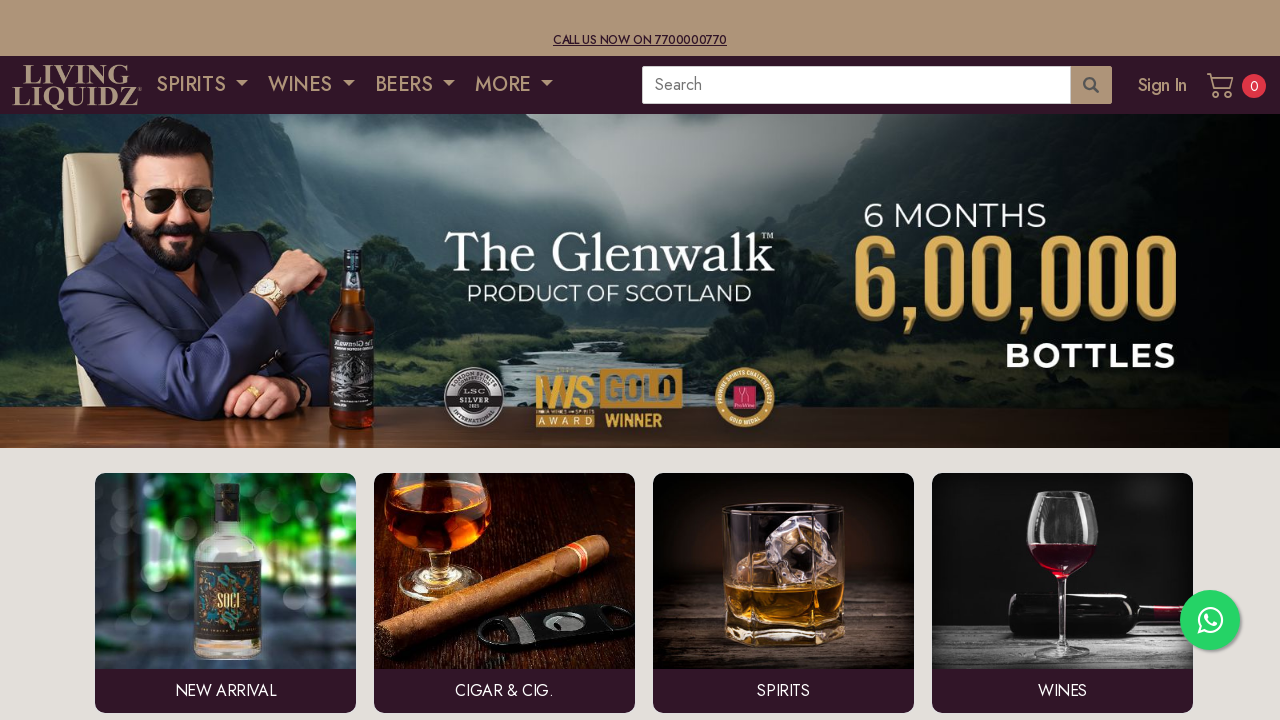

Clicked on SPIRITS category link using XPath with normalize-space function at (202, 85) on xpath=(//*[normalize-space(text())='SPIRITS'])[2]
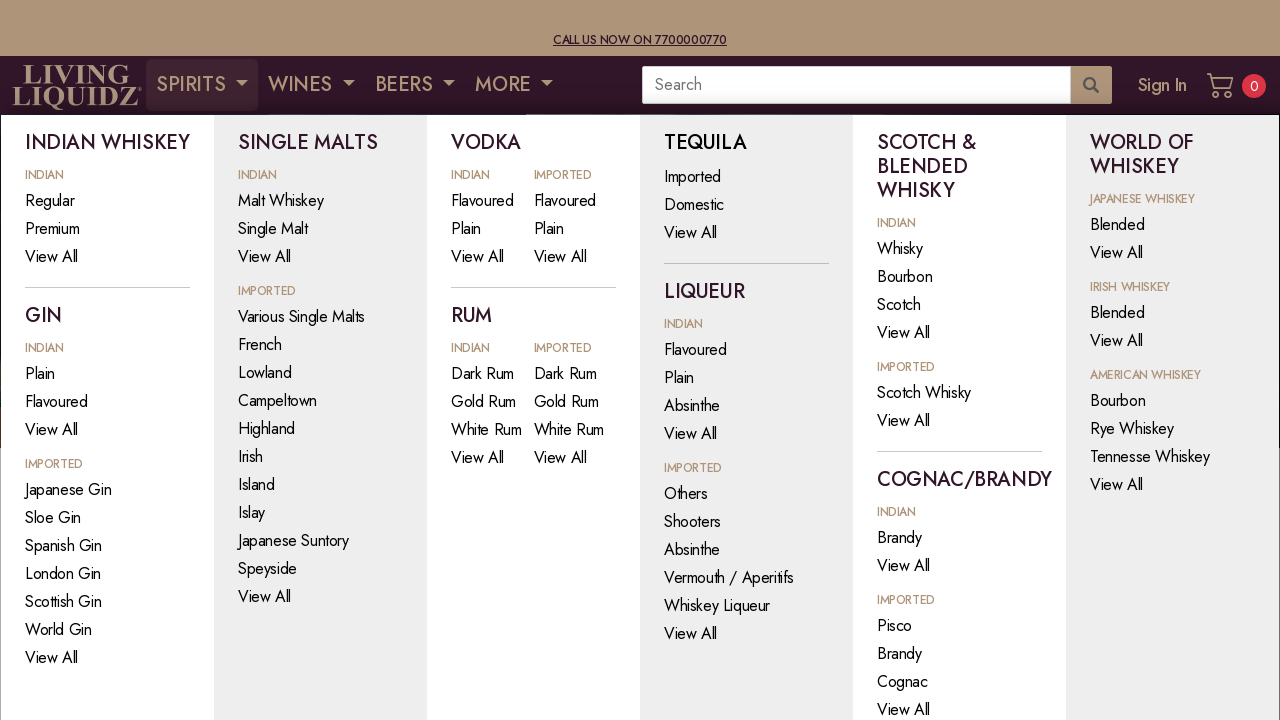

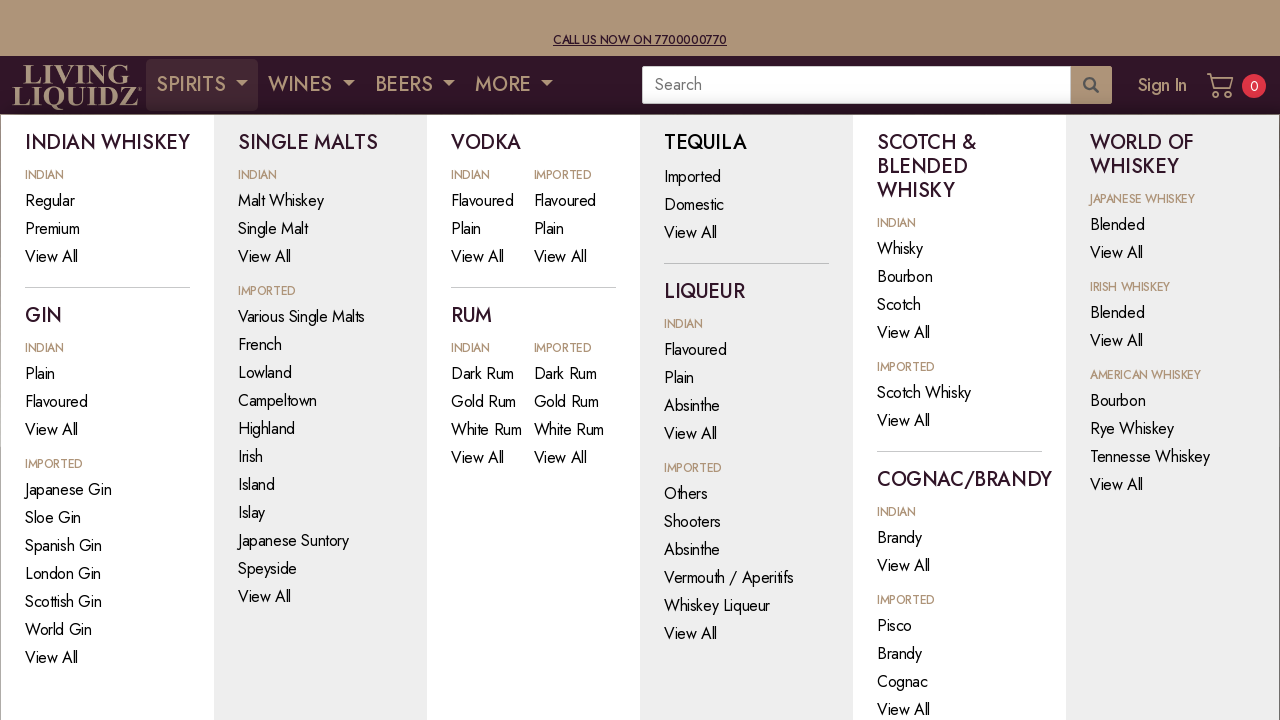